Tests Python.org search functionality by searching for "pycon" and verifying results are returned

Starting URL: http://www.python.org

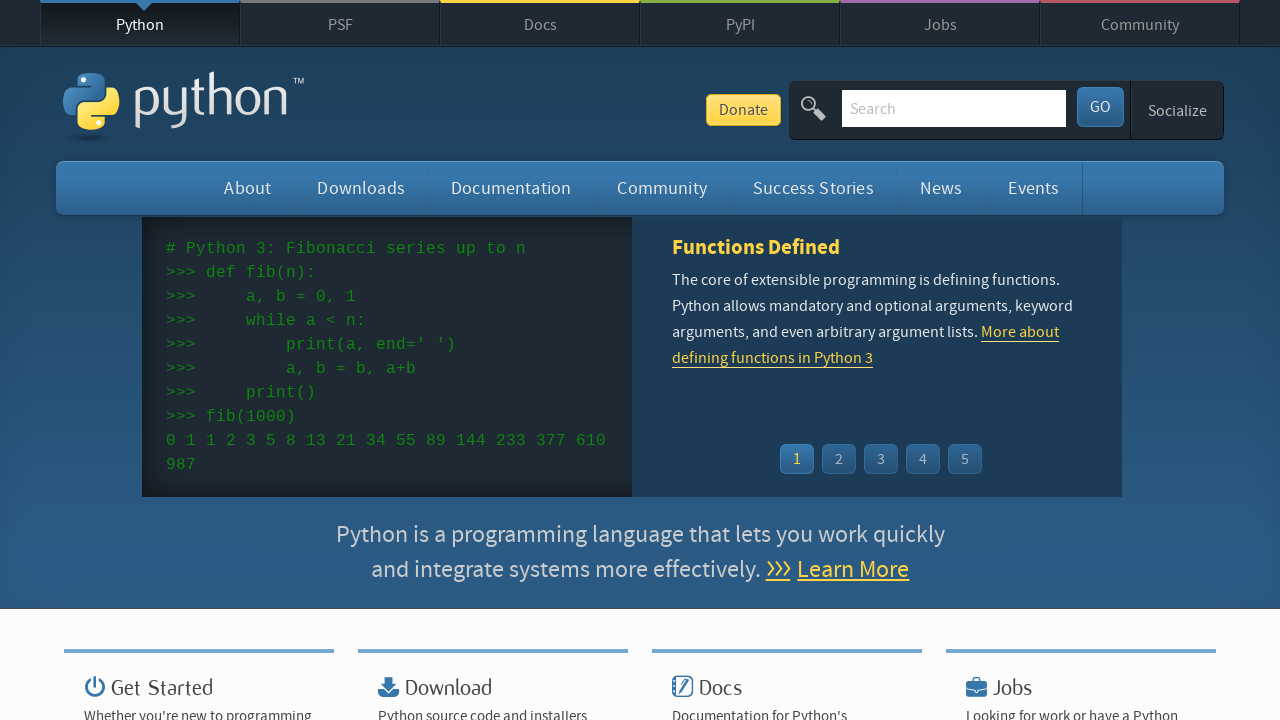

Filled search box with 'pycon' on input[name='q']
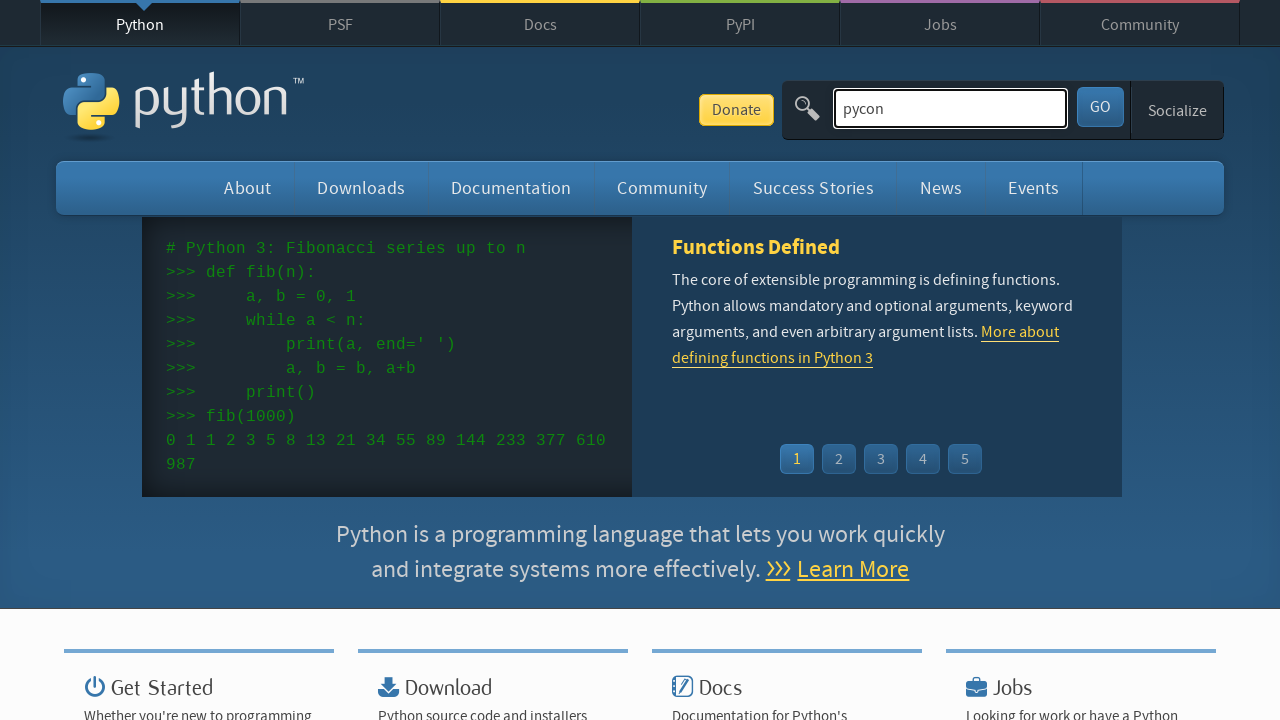

Pressed Enter to submit search form on input[name='q']
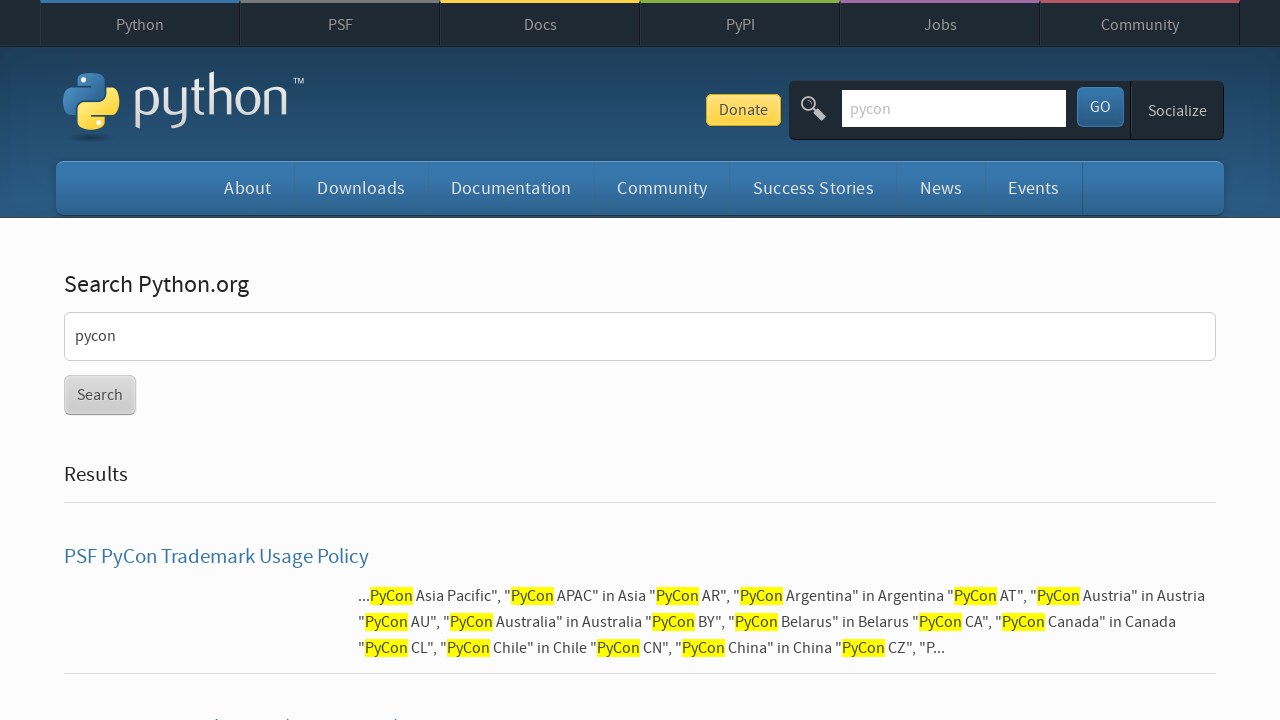

Search results page loaded (networkidle state reached)
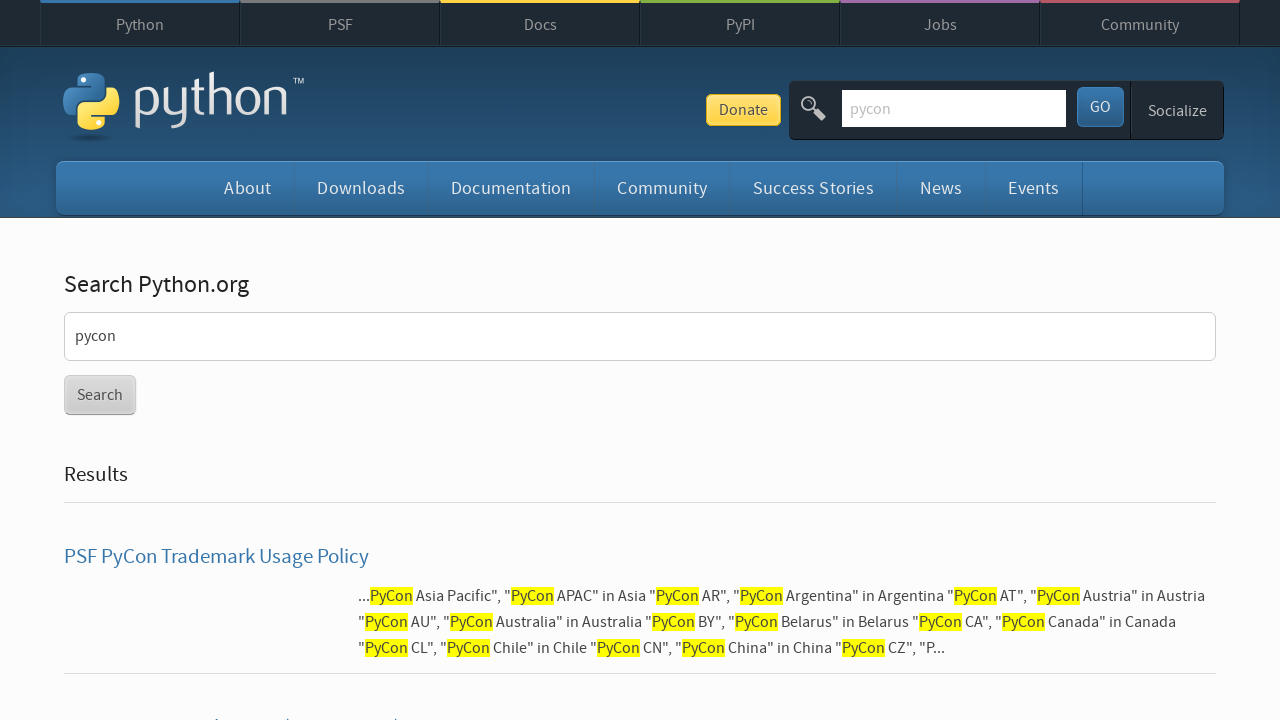

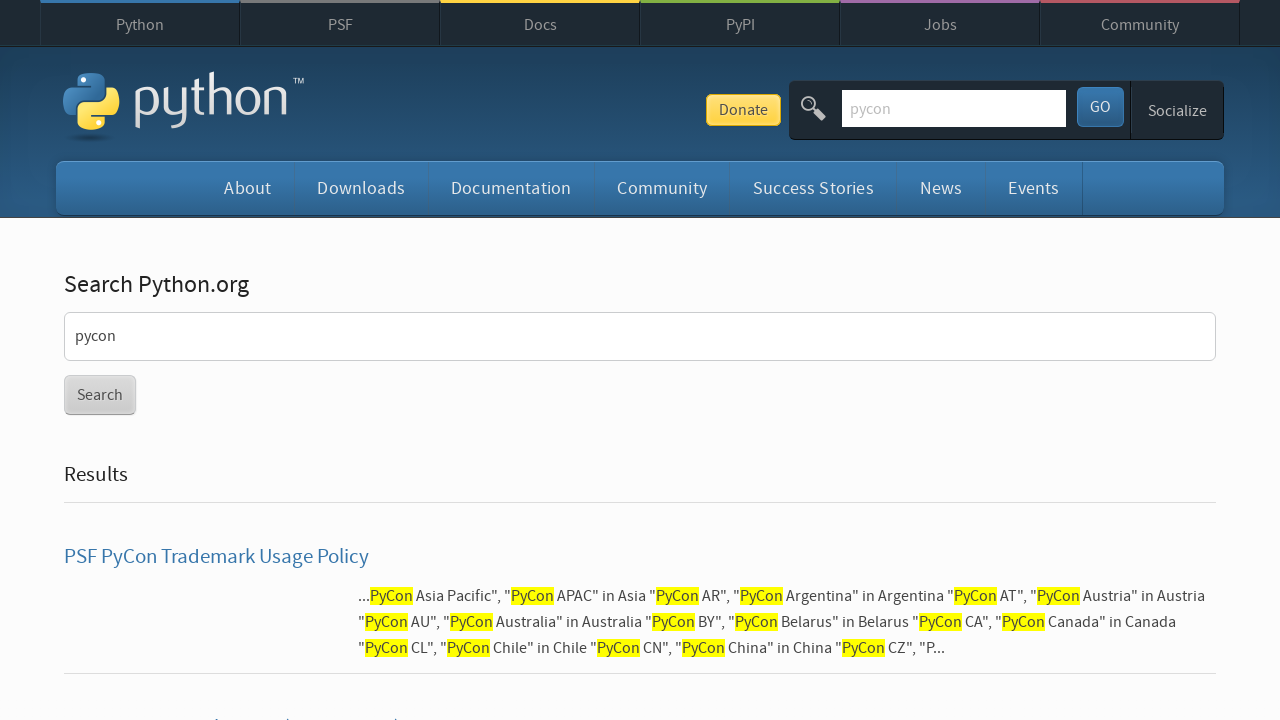